Tests the enabled/disabled state of form elements by clicking on a radio button and verifying the style attribute changes

Starting URL: https://rahulshettyacademy.com/dropdownsPractise/

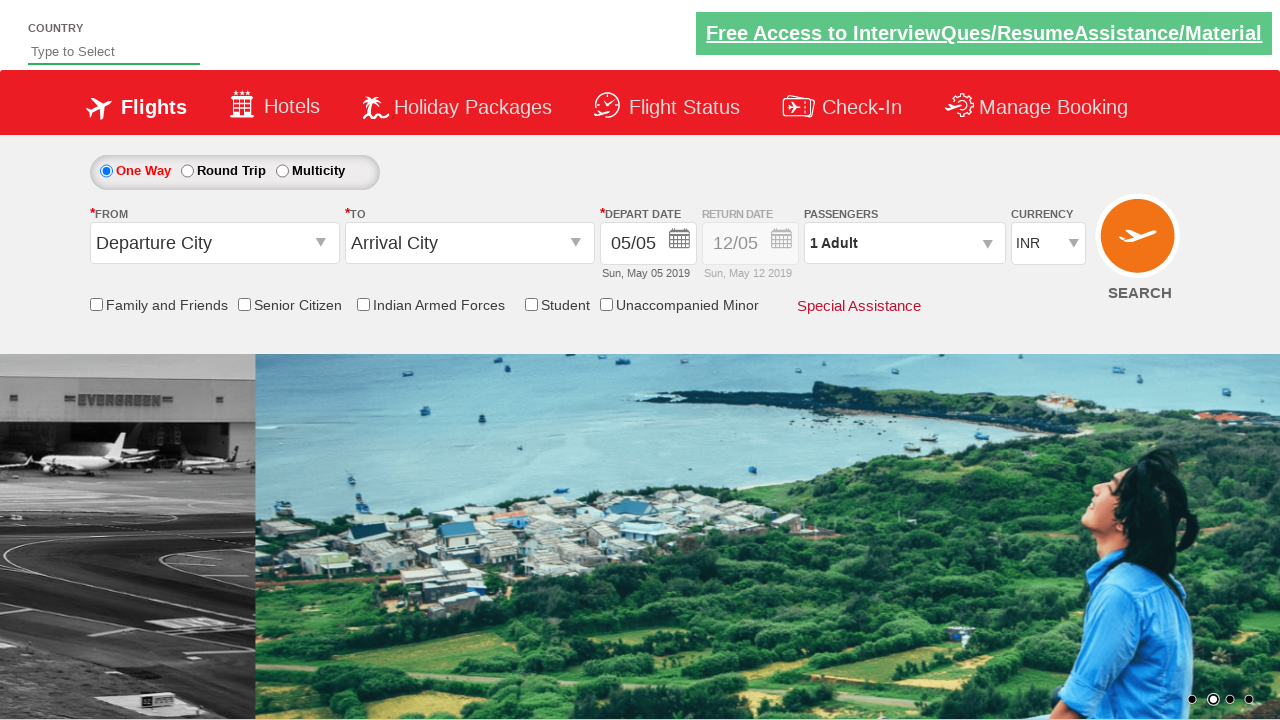

Clicked round trip radio button to enable date field at (187, 171) on #ctl00_mainContent_rbtnl_Trip_1
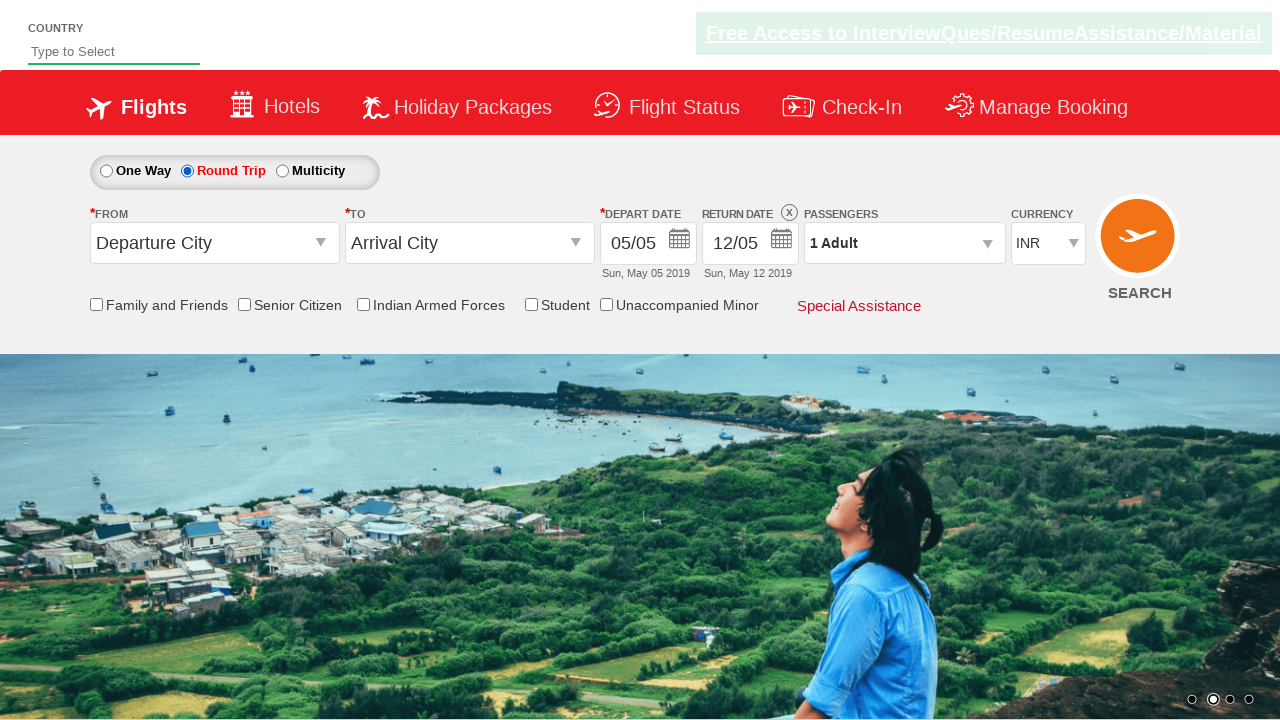

Retrieved style attribute from date field element
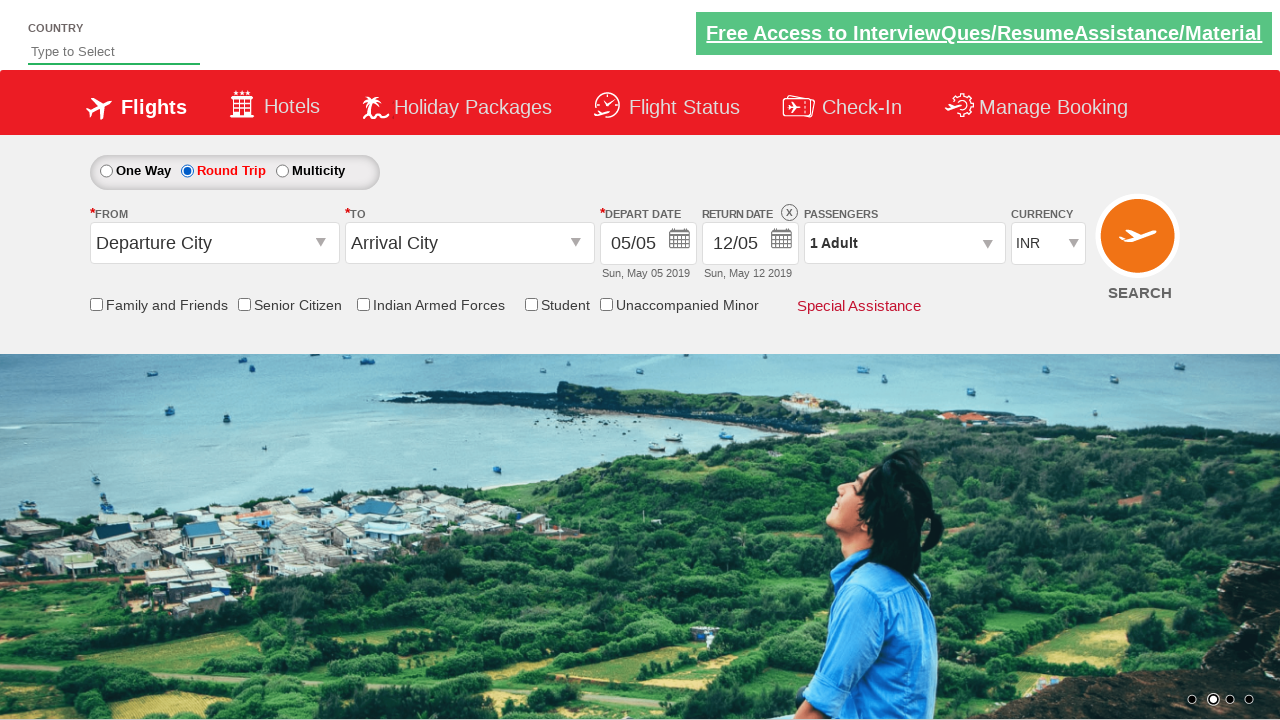

Verified date field is enabled with opacity value of 1
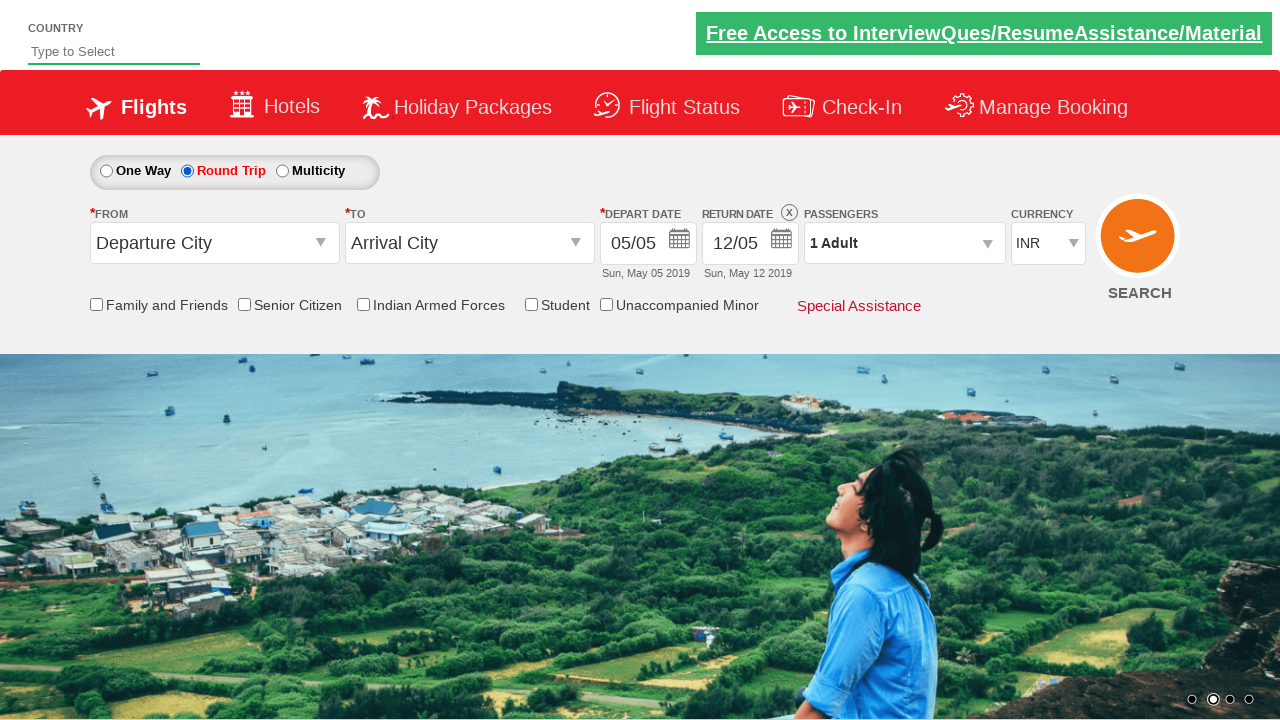

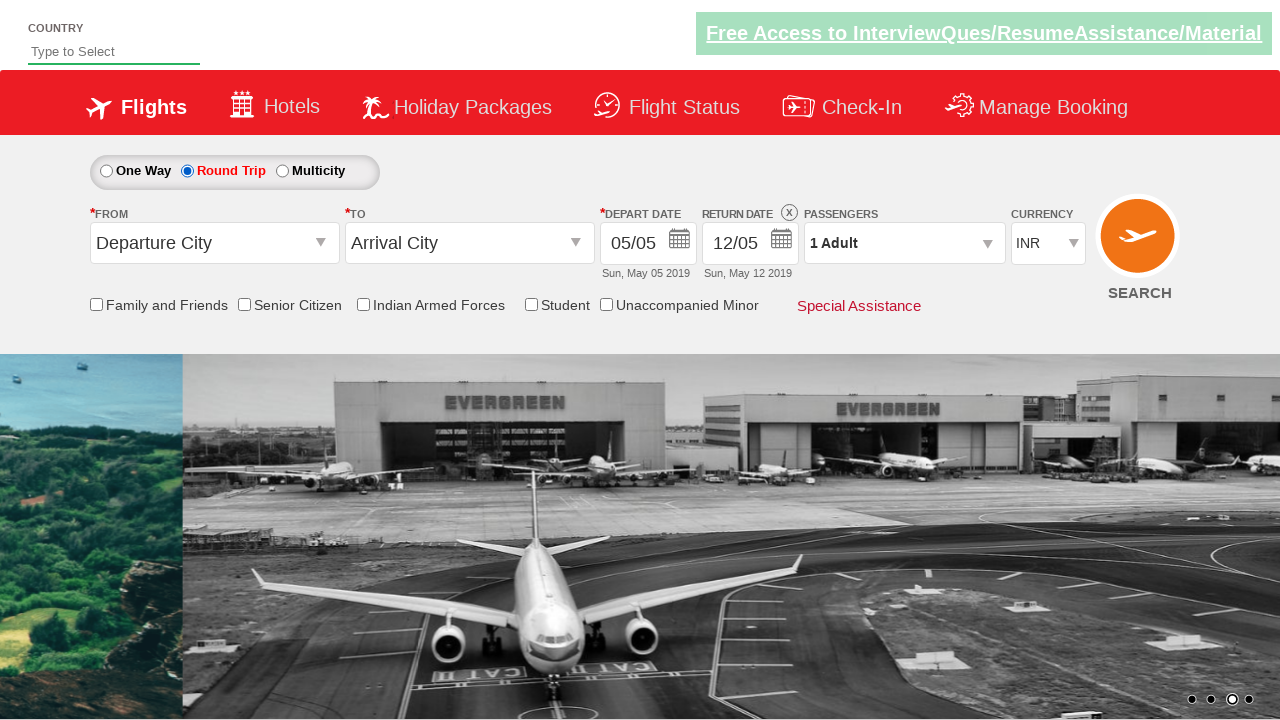